Tests login form validation by entering username, clearing the password field, and verifying the "Password is required" error message appears

Starting URL: https://www.saucedemo.com/

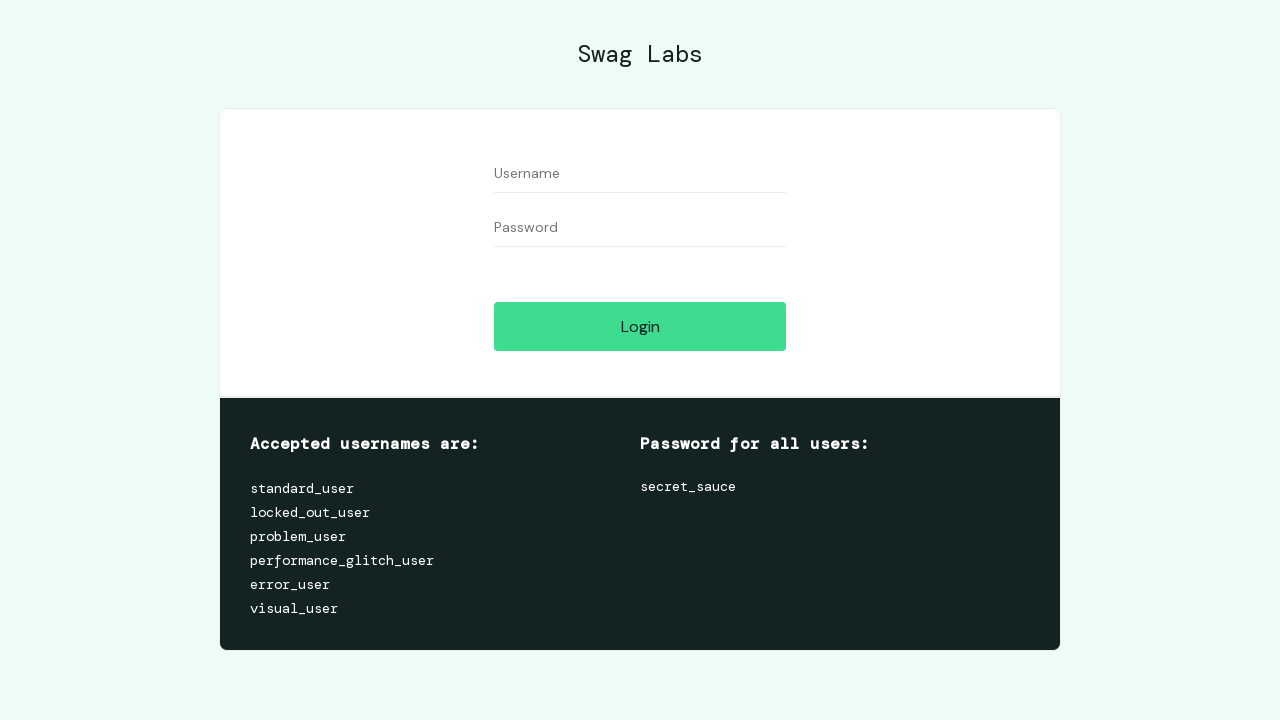

Filled username field with 'standard_user' on input[id='user-name']
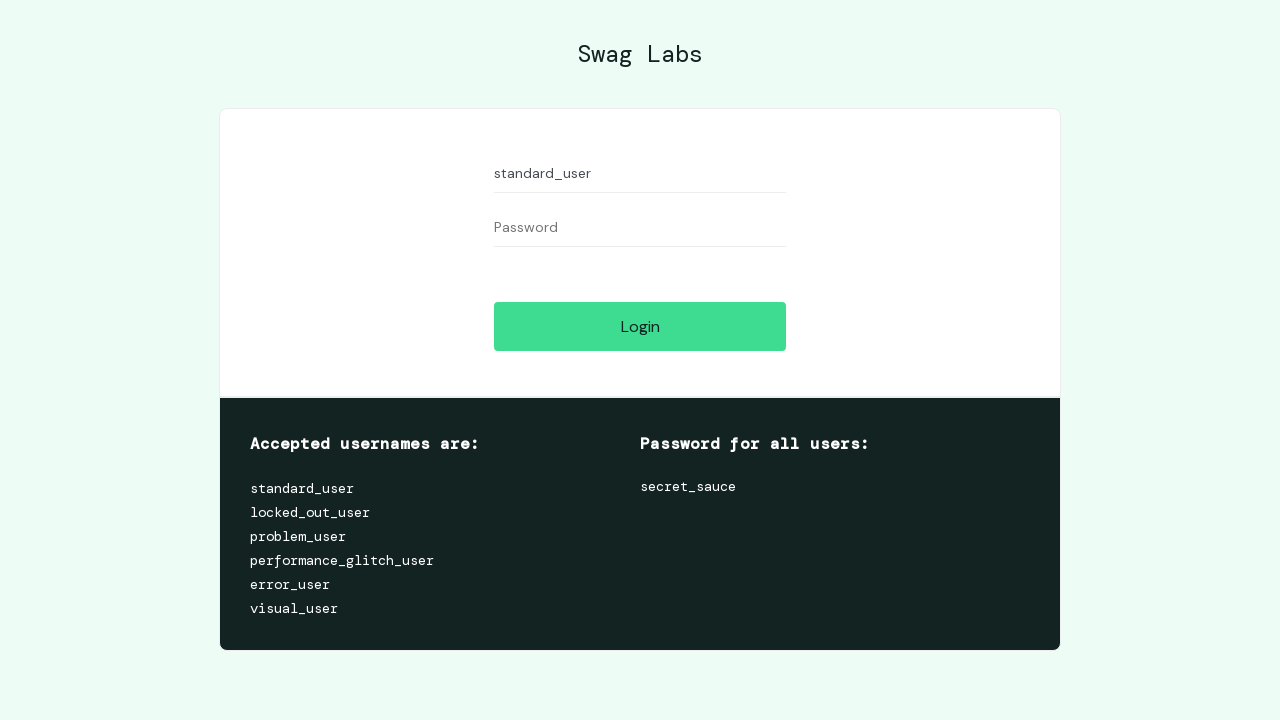

Filled password field with 'secret_sauce' on input[id='password']
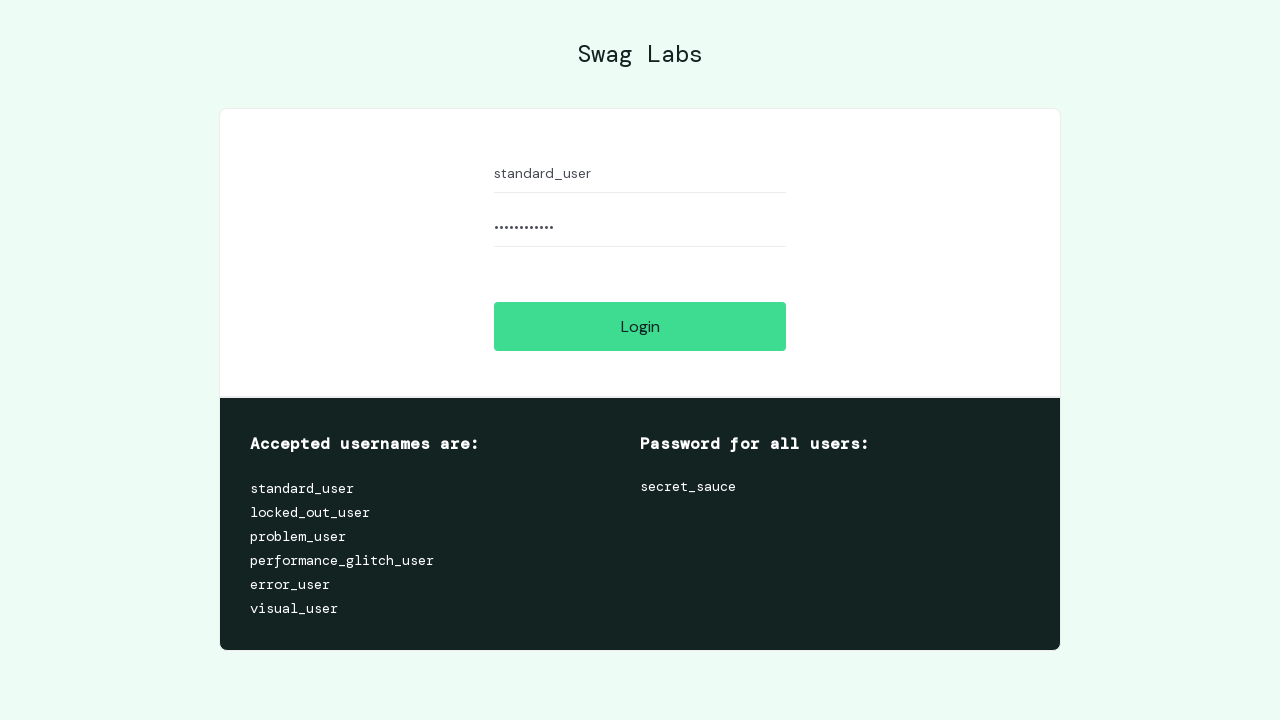

Cleared the password field on input[id='password']
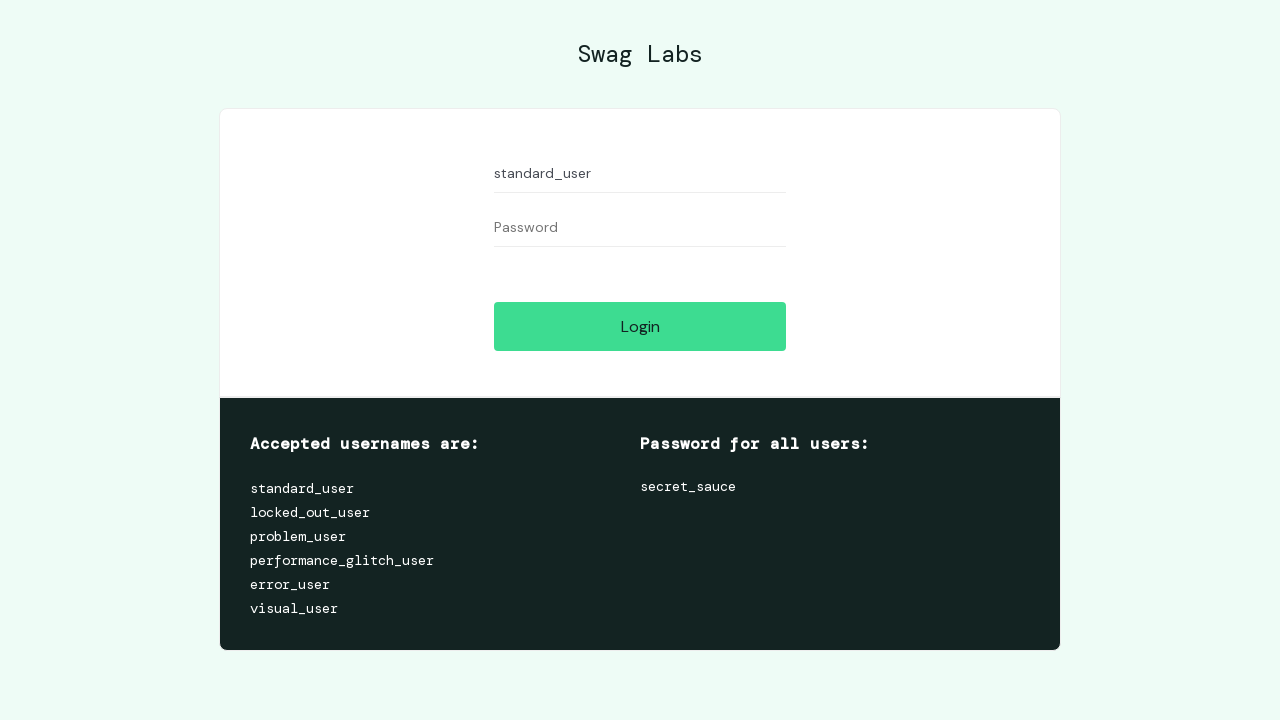

Clicked the Login button at (640, 326) on input[id='login-button']
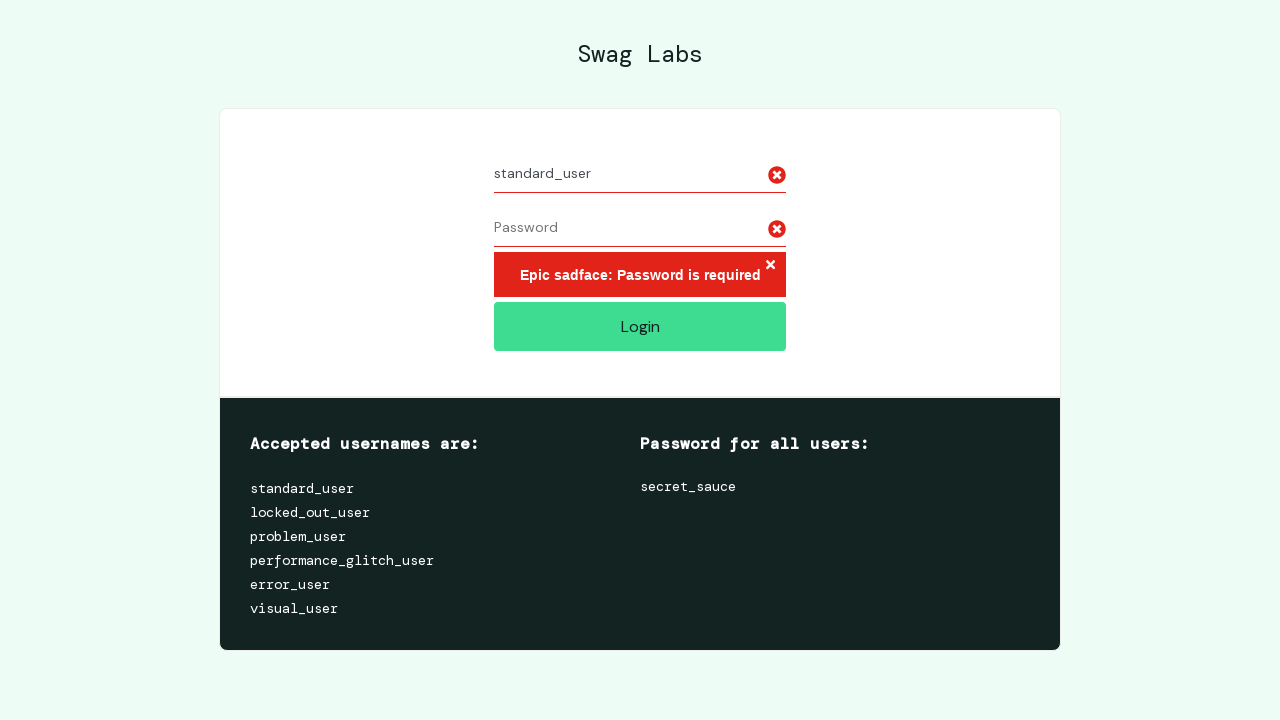

Error message element appeared
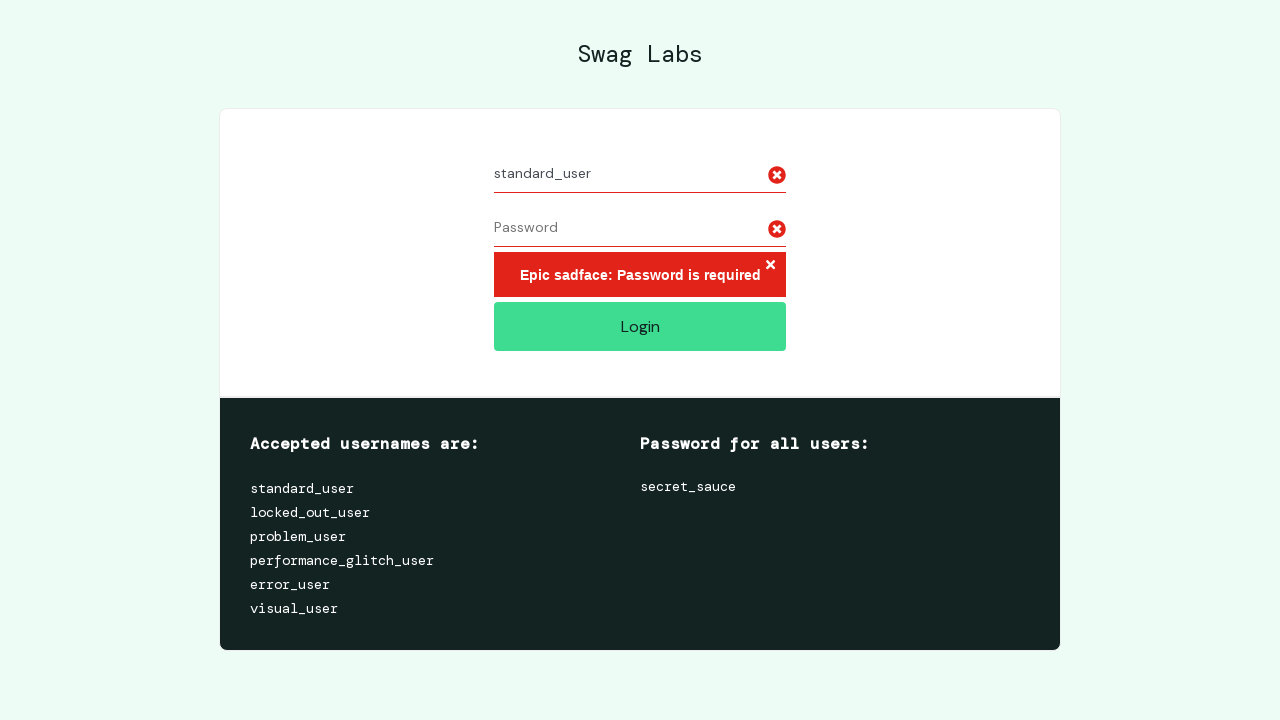

Located error message element
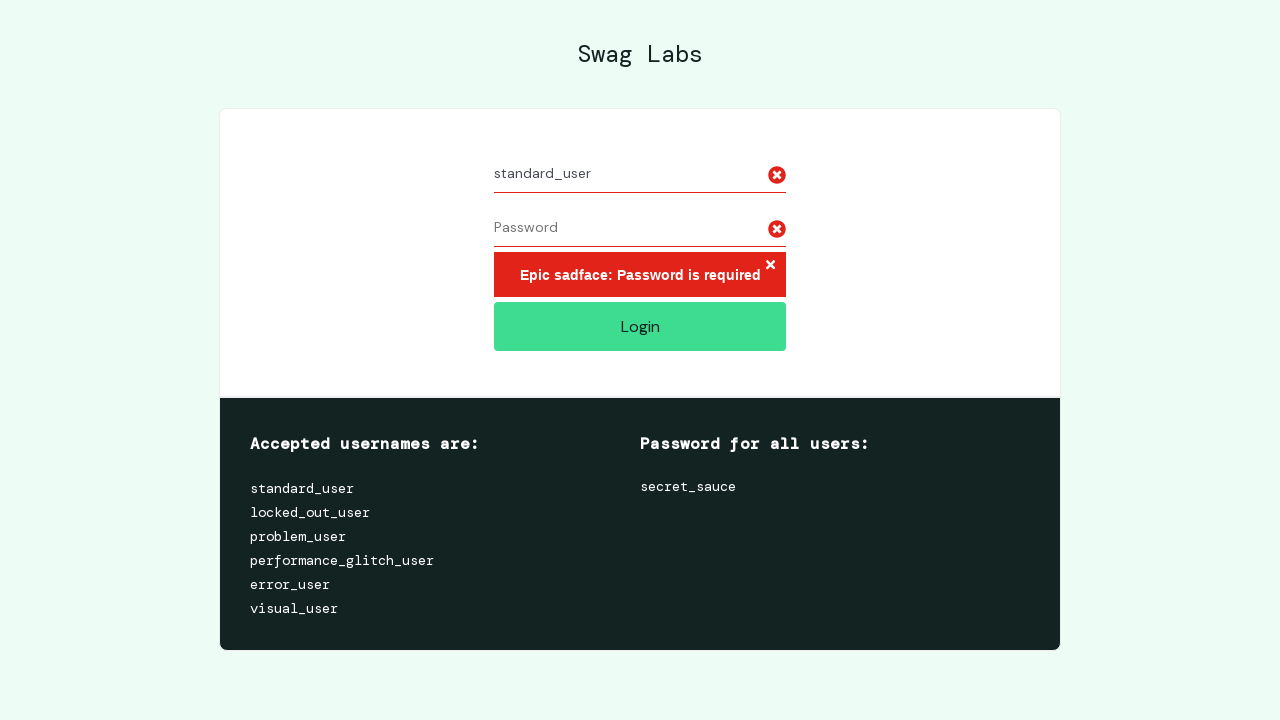

Verified 'Password is required' error message is displayed
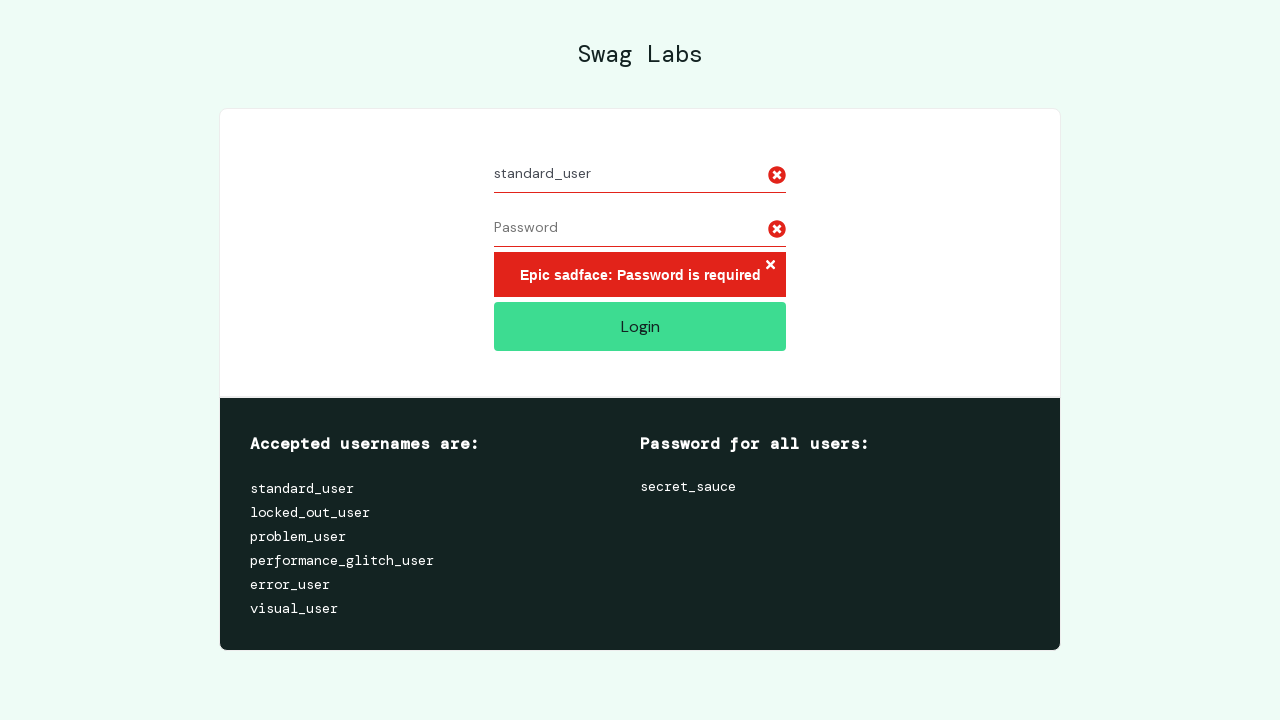

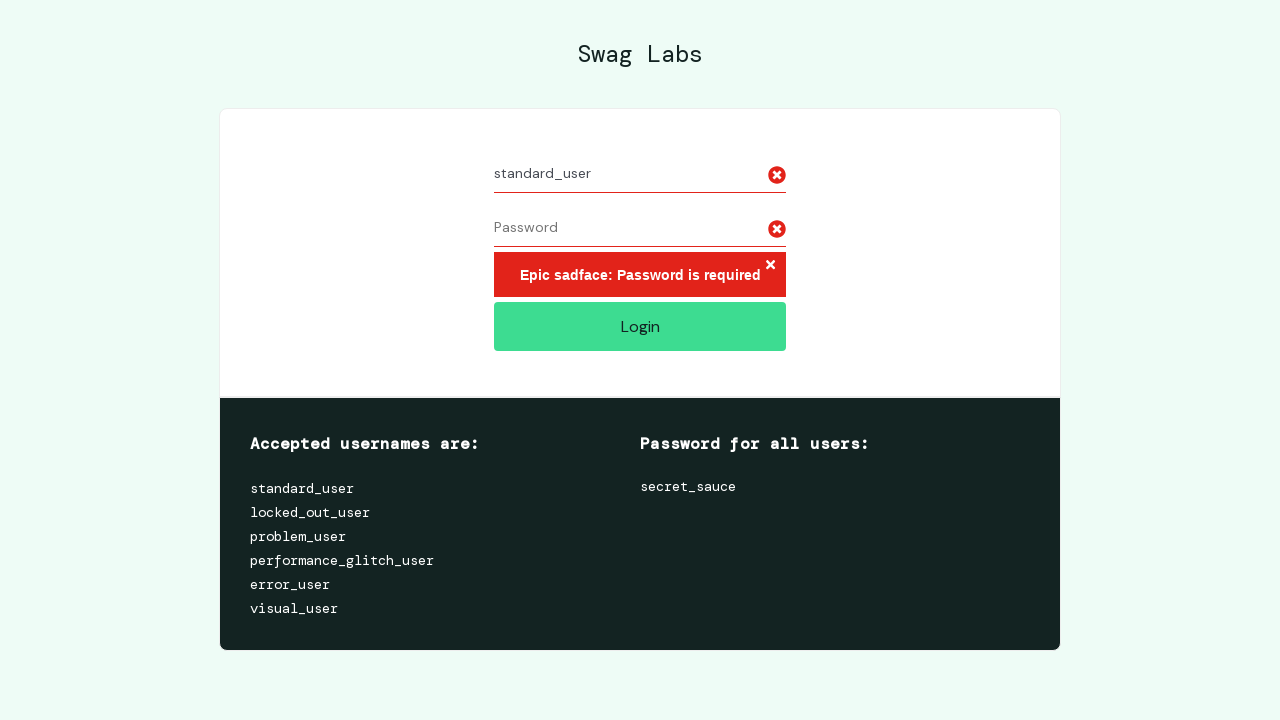